Tests key press functionality by clicking on a name input field, entering a name, and clicking a button

Starting URL: https://formy-project.herokuapp.com/keypress

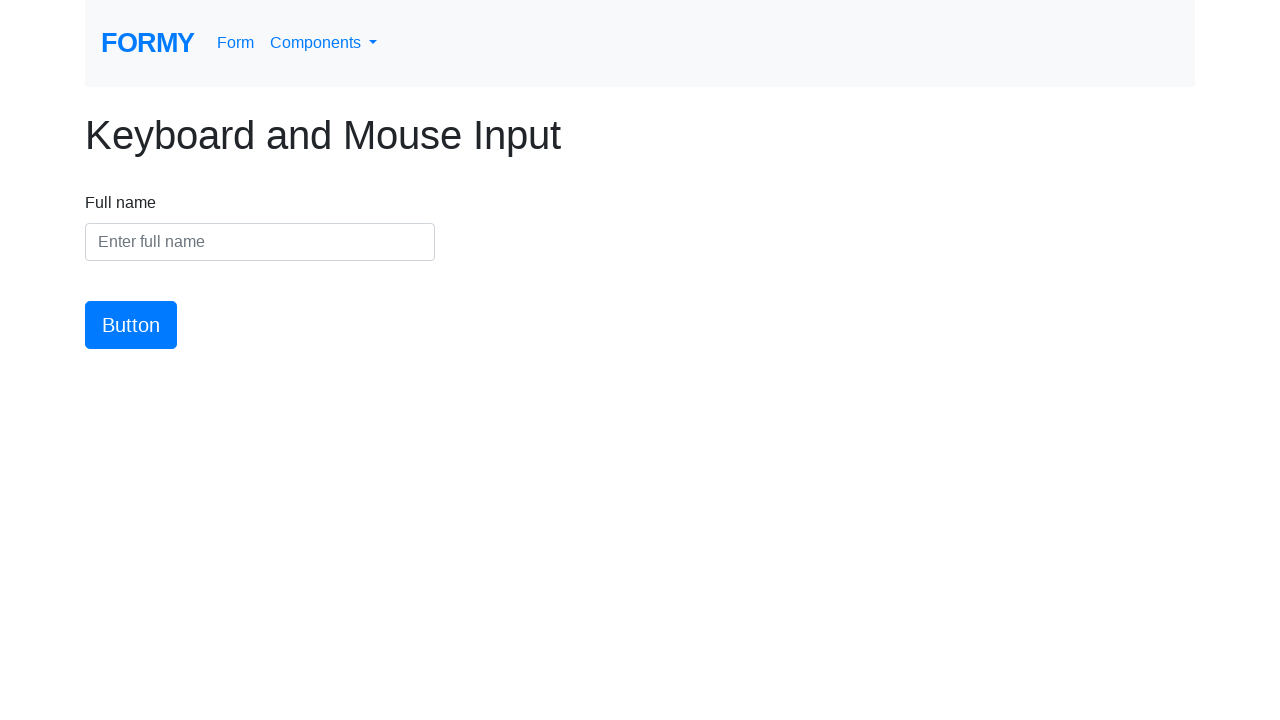

Clicked on the name input field at (260, 242) on #name
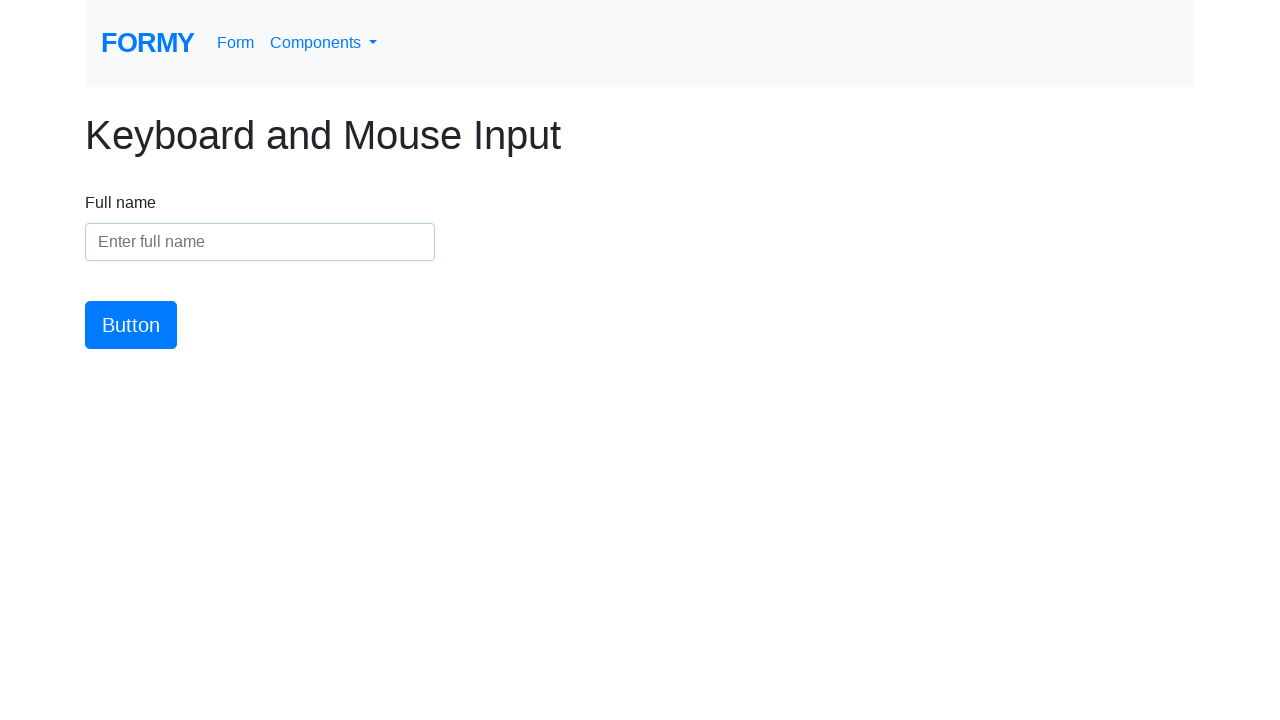

Entered 'Rihaan Parmar' in the name input field on #name
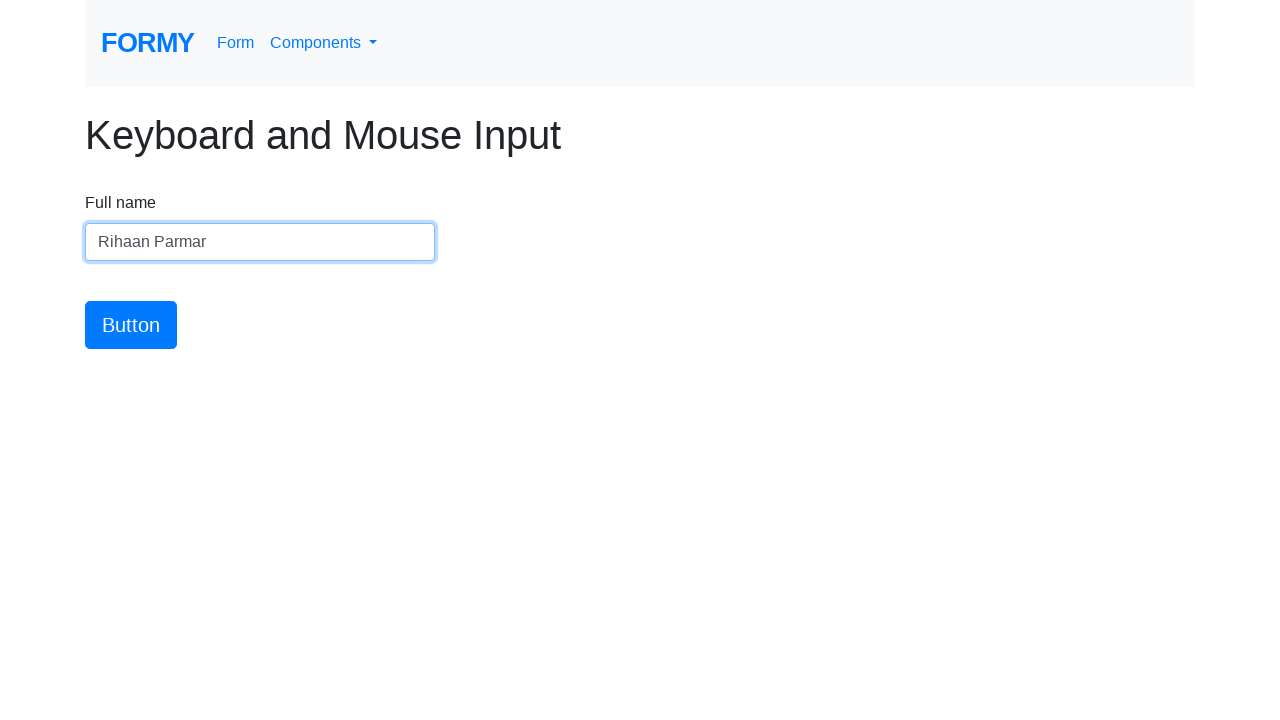

Clicked the submit button at (131, 325) on #button
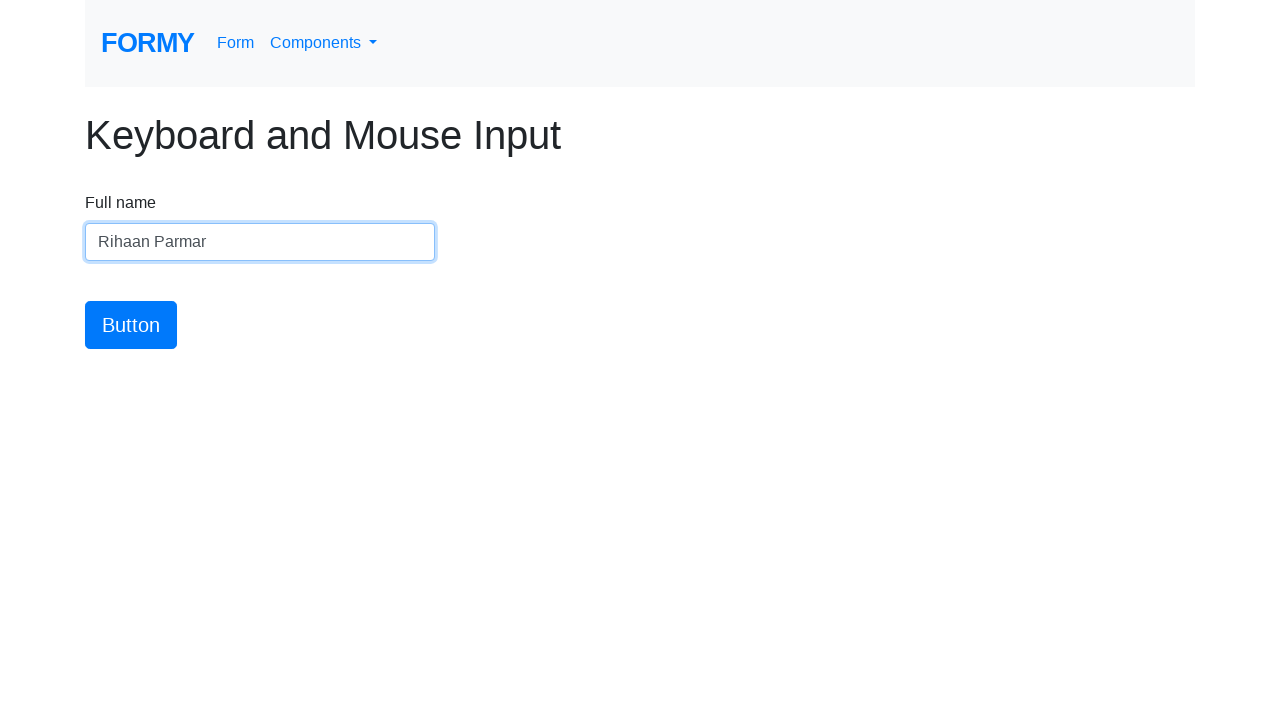

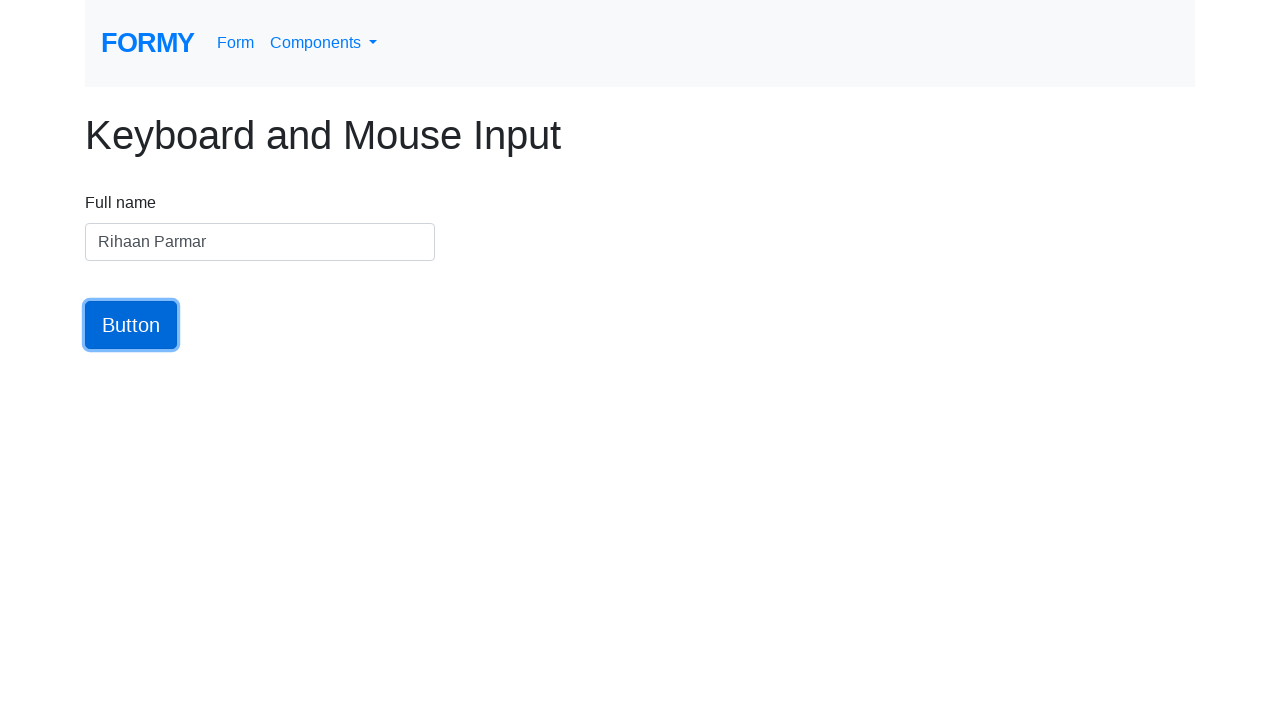